Tests adding a new todo item by entering "Learn Selenium" in the input field and verifying it appears in the list

Starting URL: https://lambdatest.github.io/sample-todo-app/

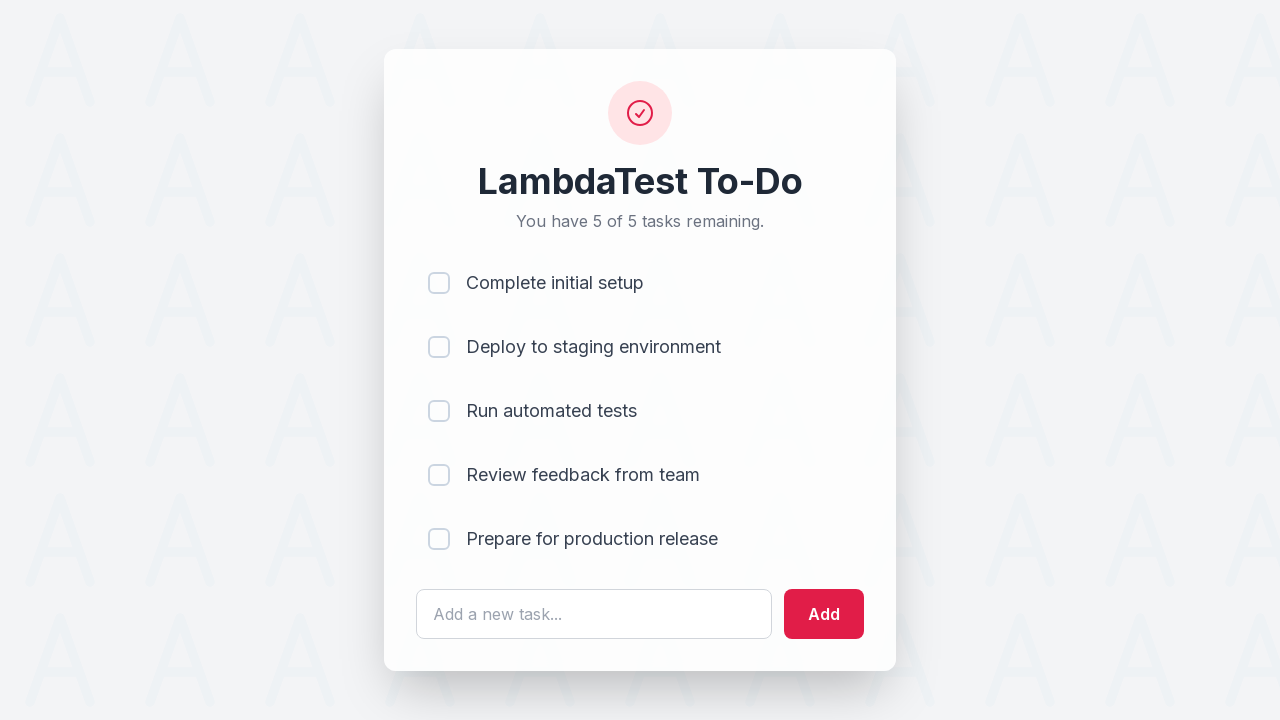

Filled todo input field with 'Learn Selenium' on #sampletodotext
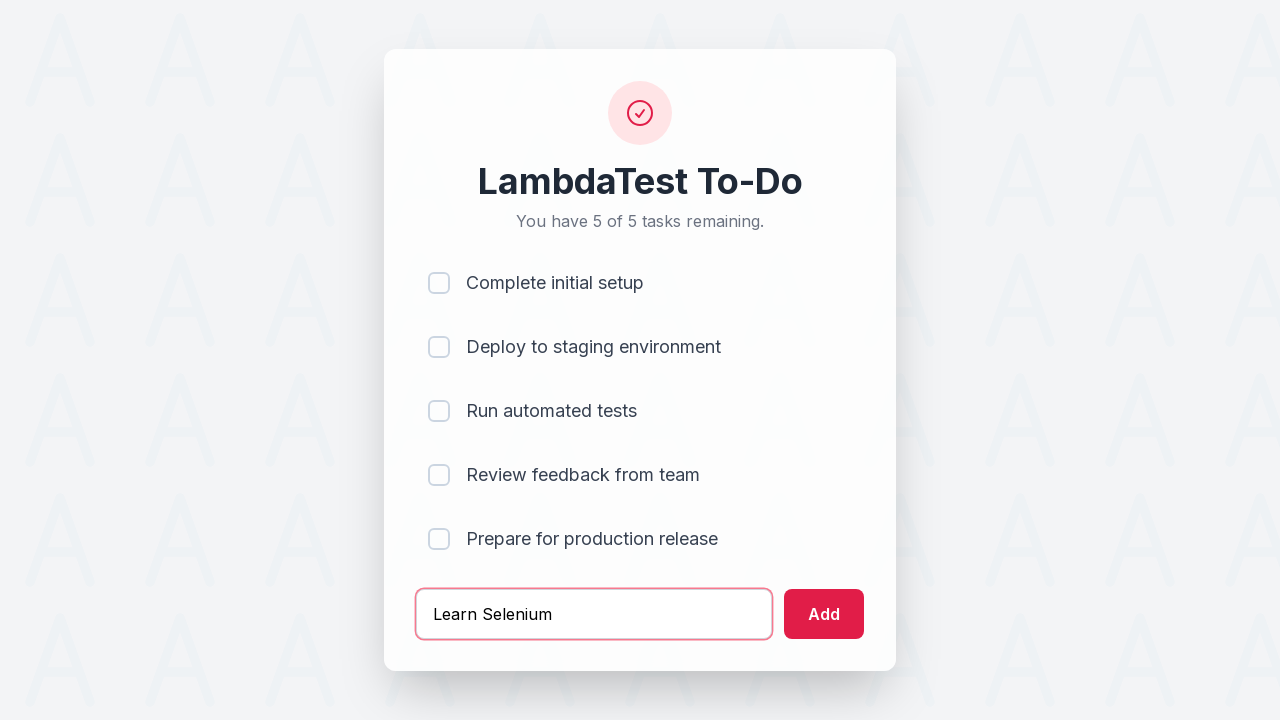

Pressed Enter to submit the new todo on #sampletodotext
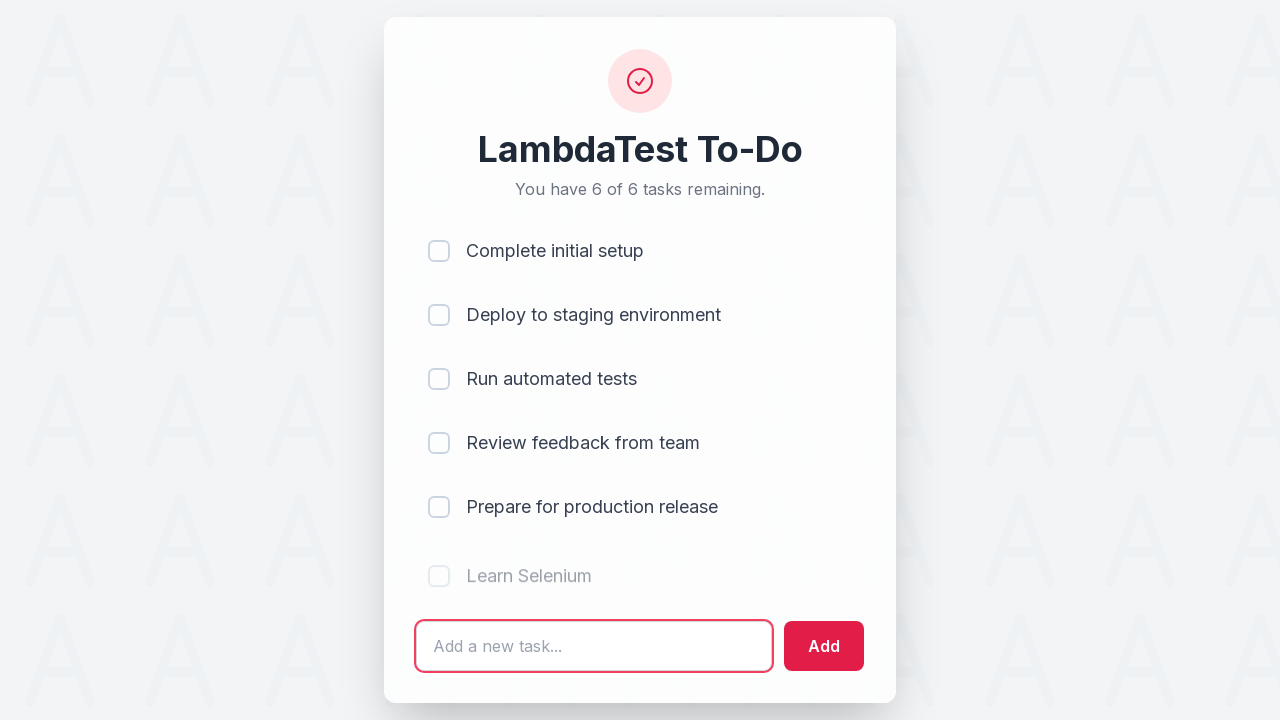

Verified new todo item appeared in the list
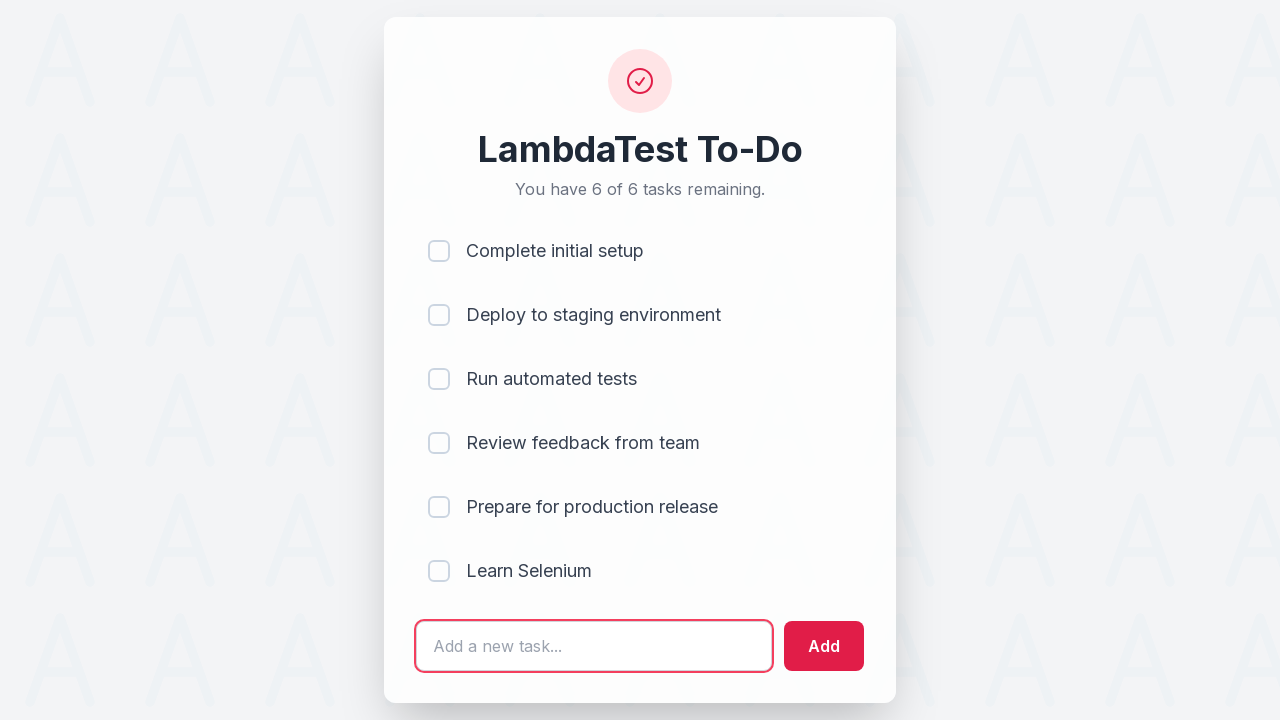

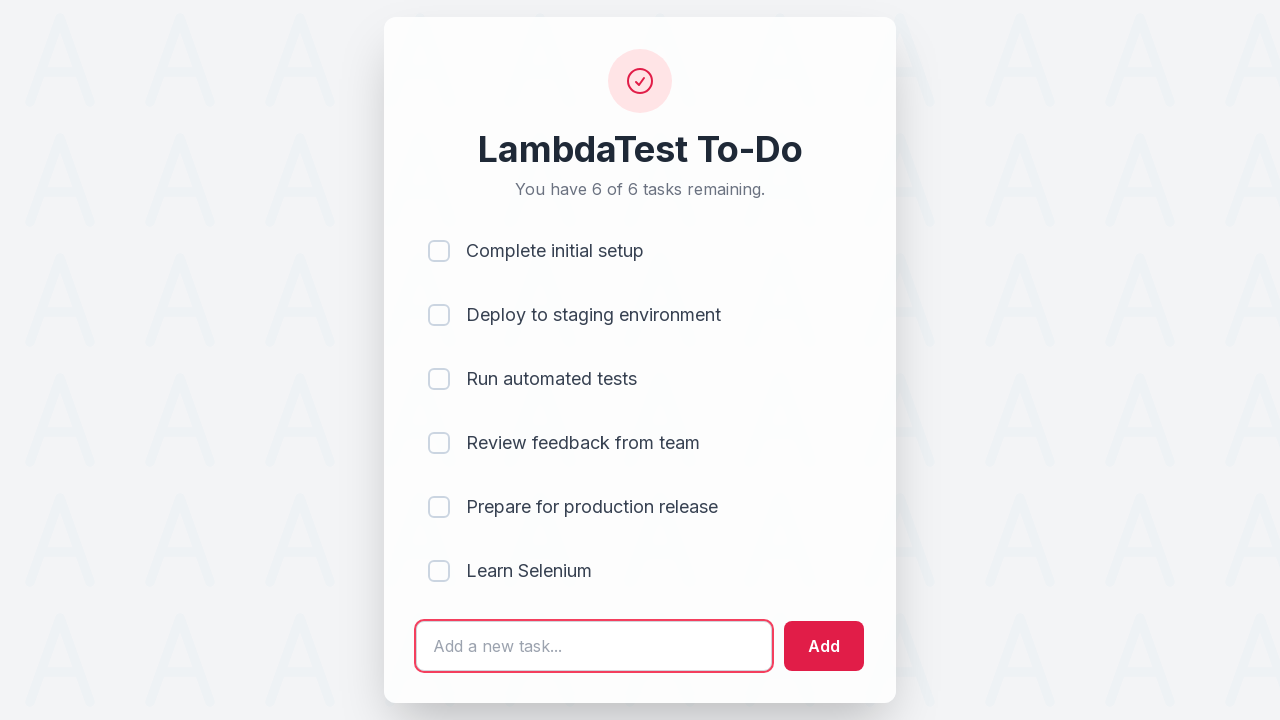